Simply navigates to the Chase homepage

Starting URL: https://www.chase.com

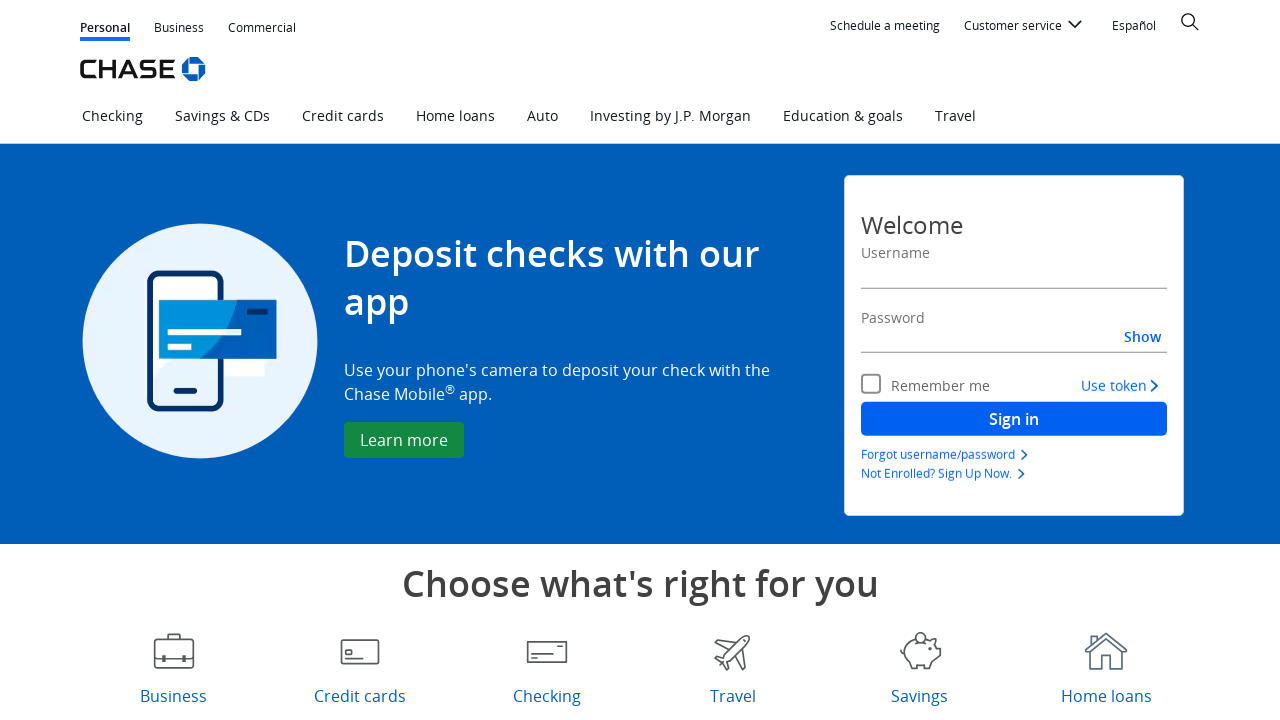

Navigated to Chase homepage
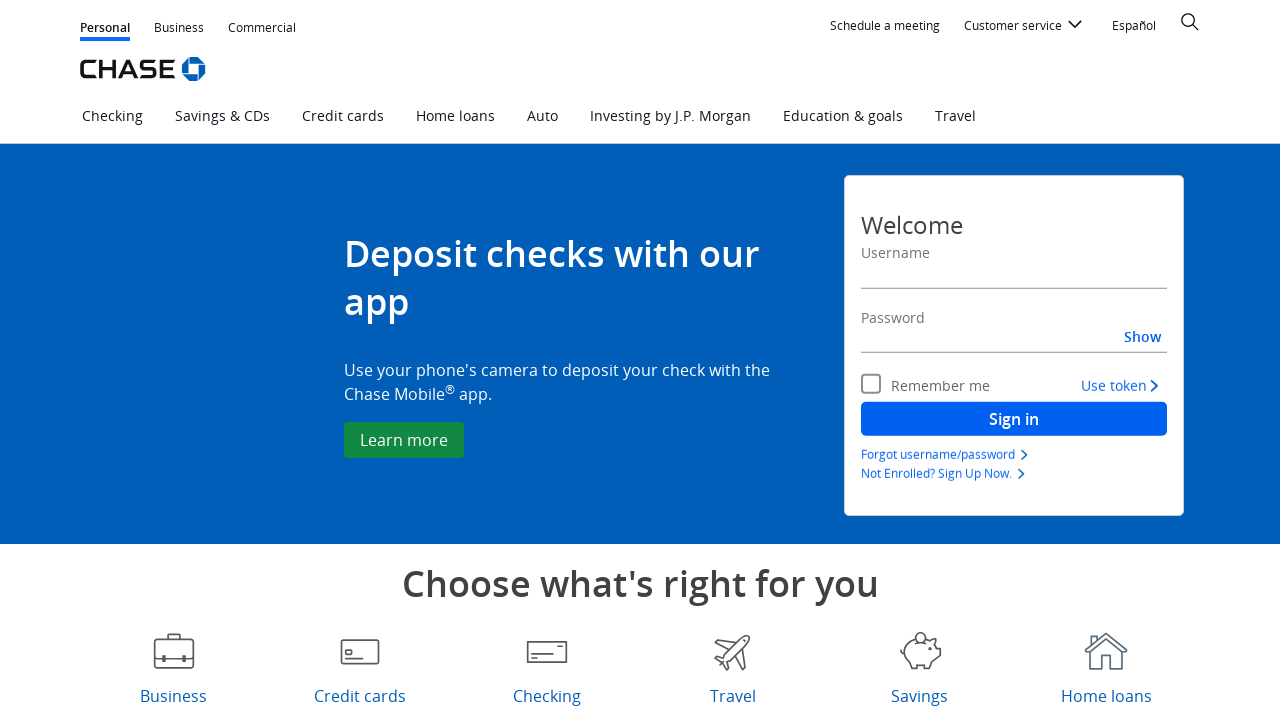

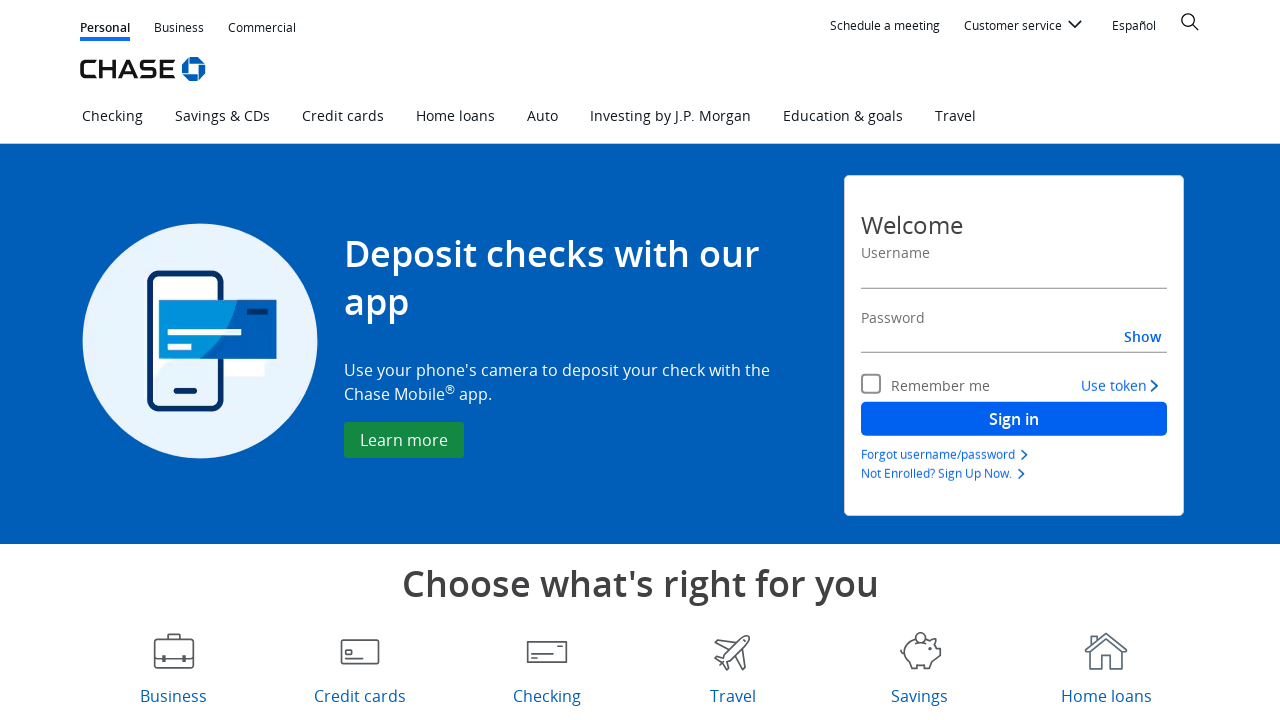